Tests React Semantic UI dropdown by selecting different person names from the dropdown menu

Starting URL: https://react.semantic-ui.com/maximize/dropdown-example-selection/

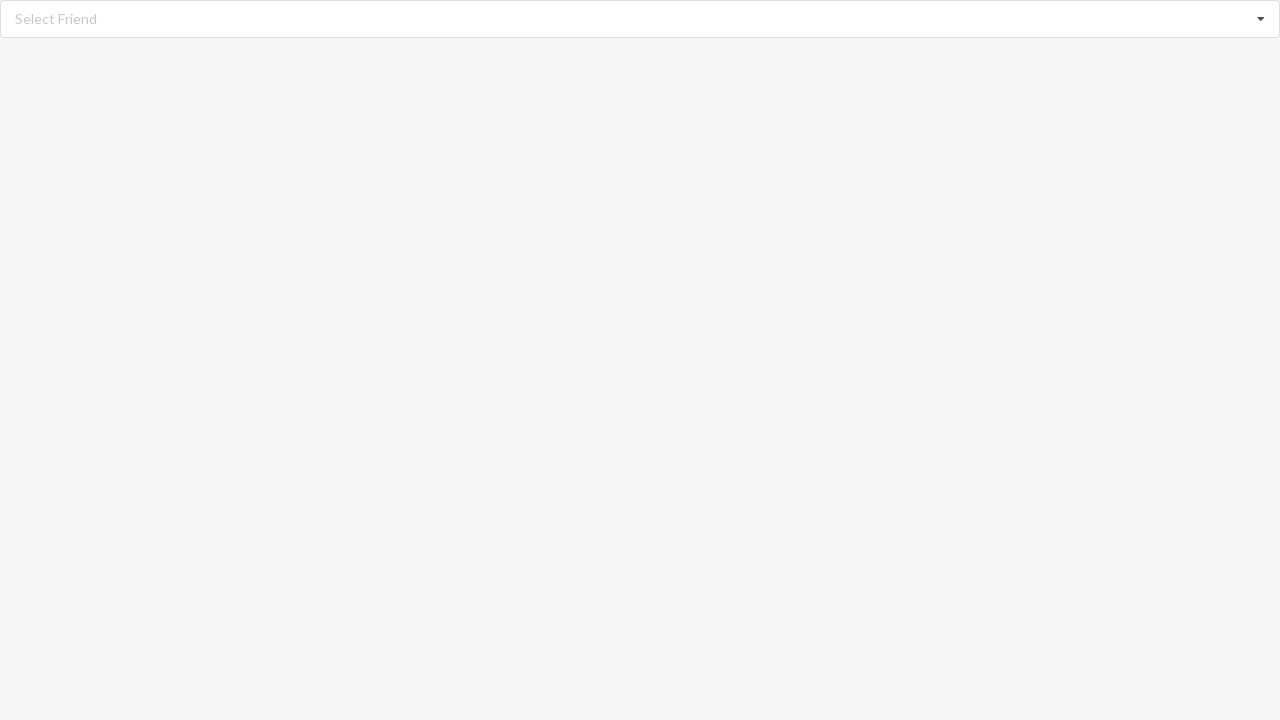

Clicked dropdown icon to open menu at (1261, 19) on i.dropdown.icon
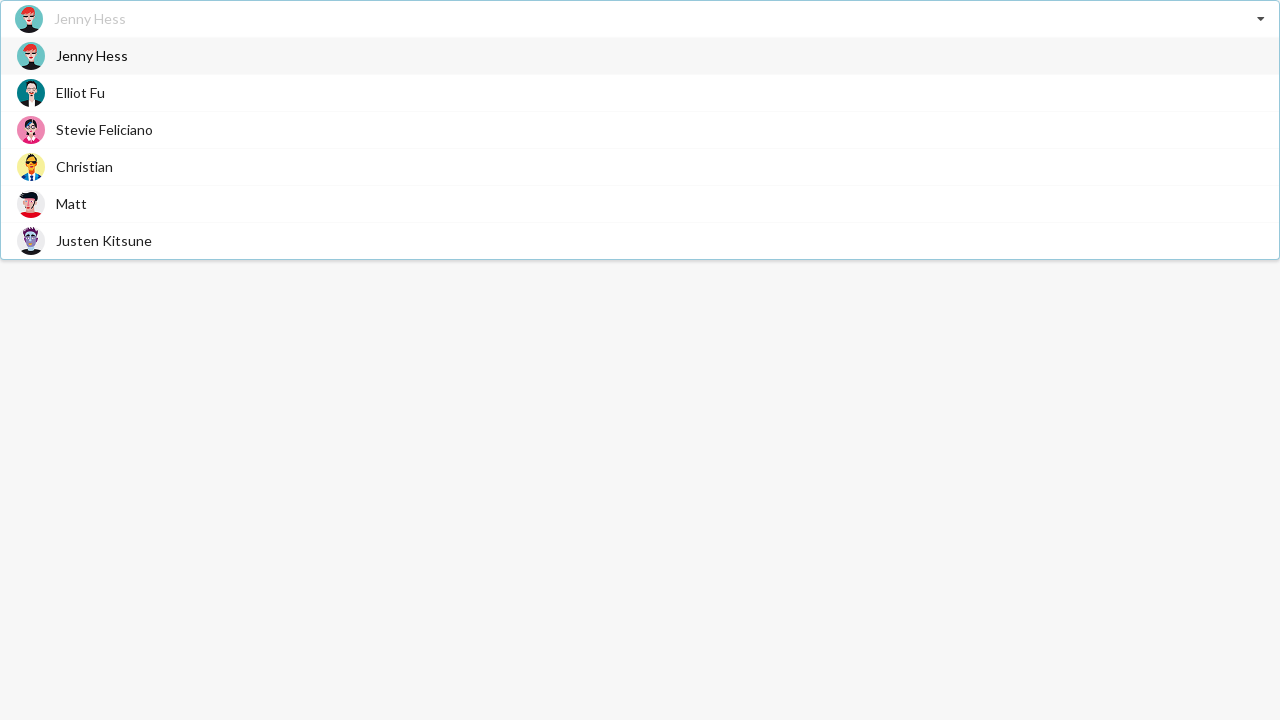

Dropdown menu items loaded
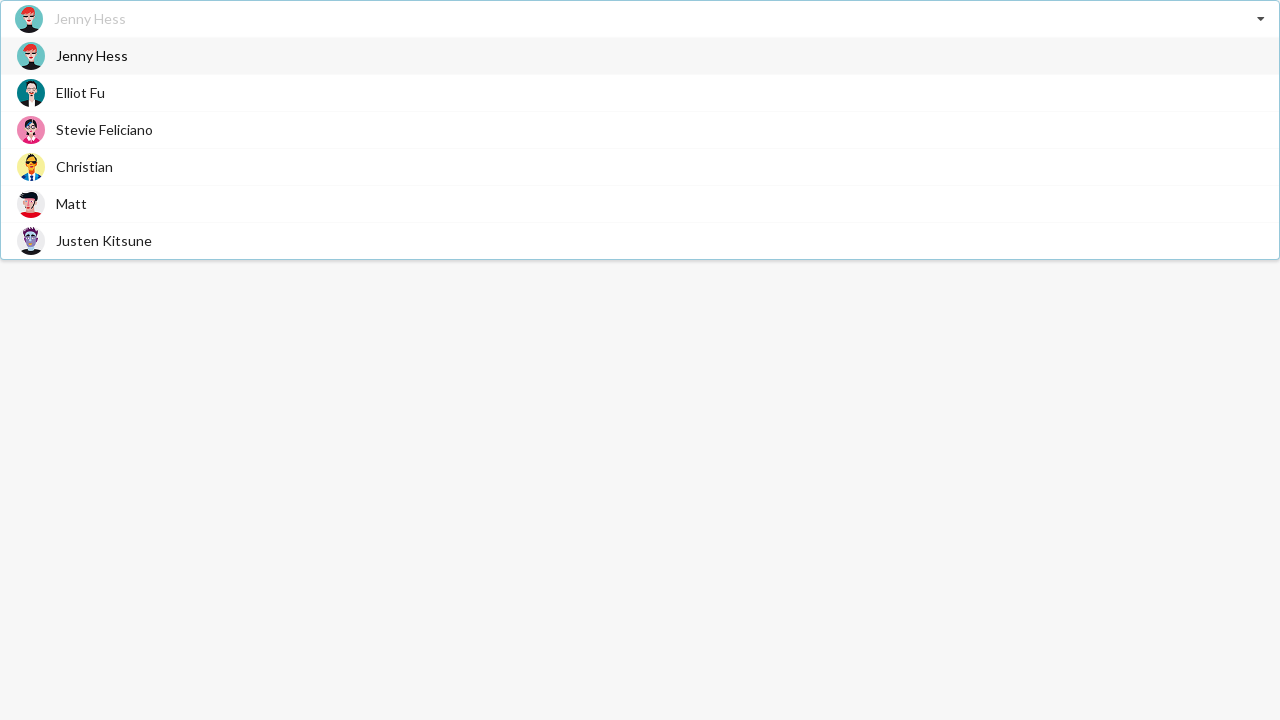

Selected 'Christian' from dropdown menu at (84, 166) on div.item>span.text >> internal:has-text="Christian"i
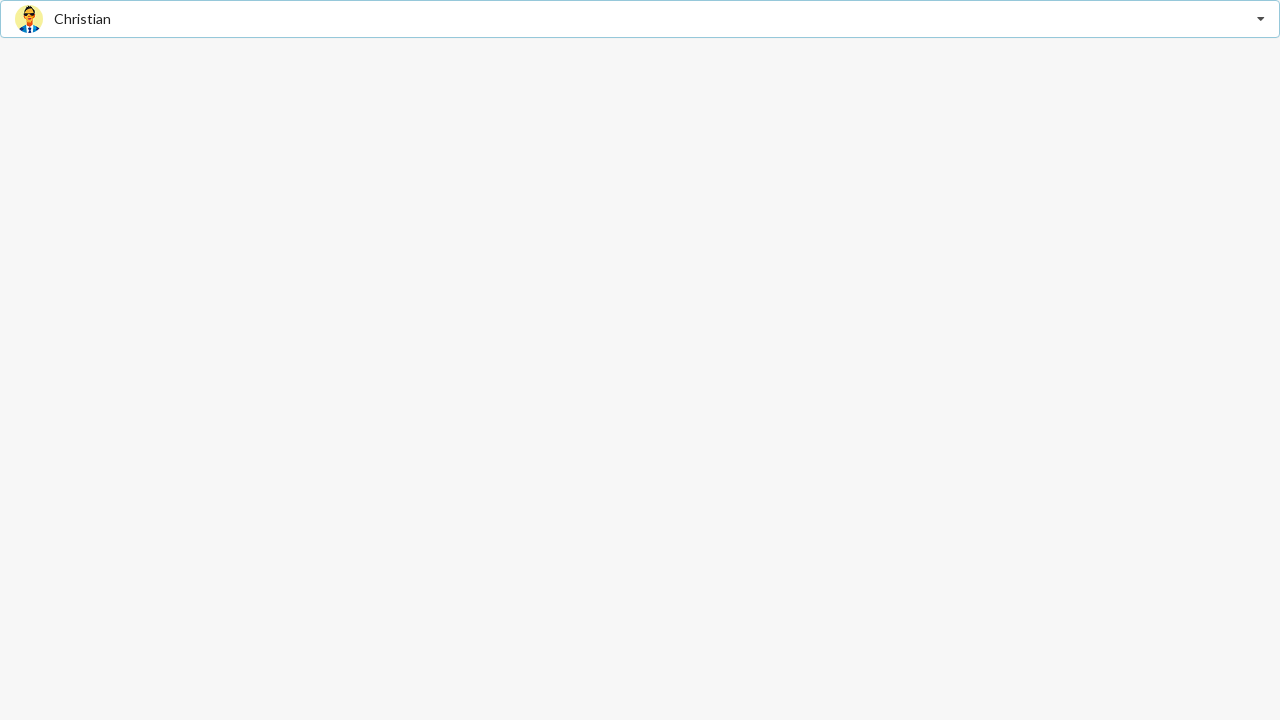

Verified 'Christian' is displayed as selected value
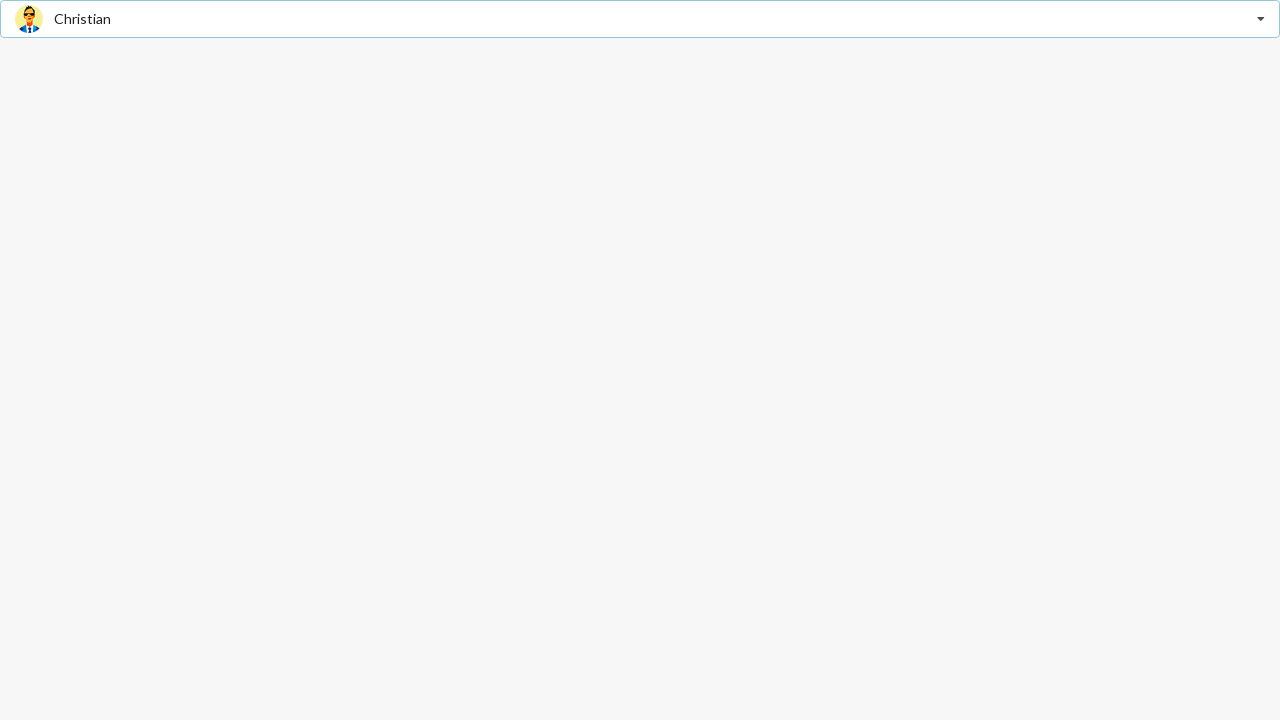

Clicked dropdown icon to open menu at (1261, 19) on i.dropdown.icon
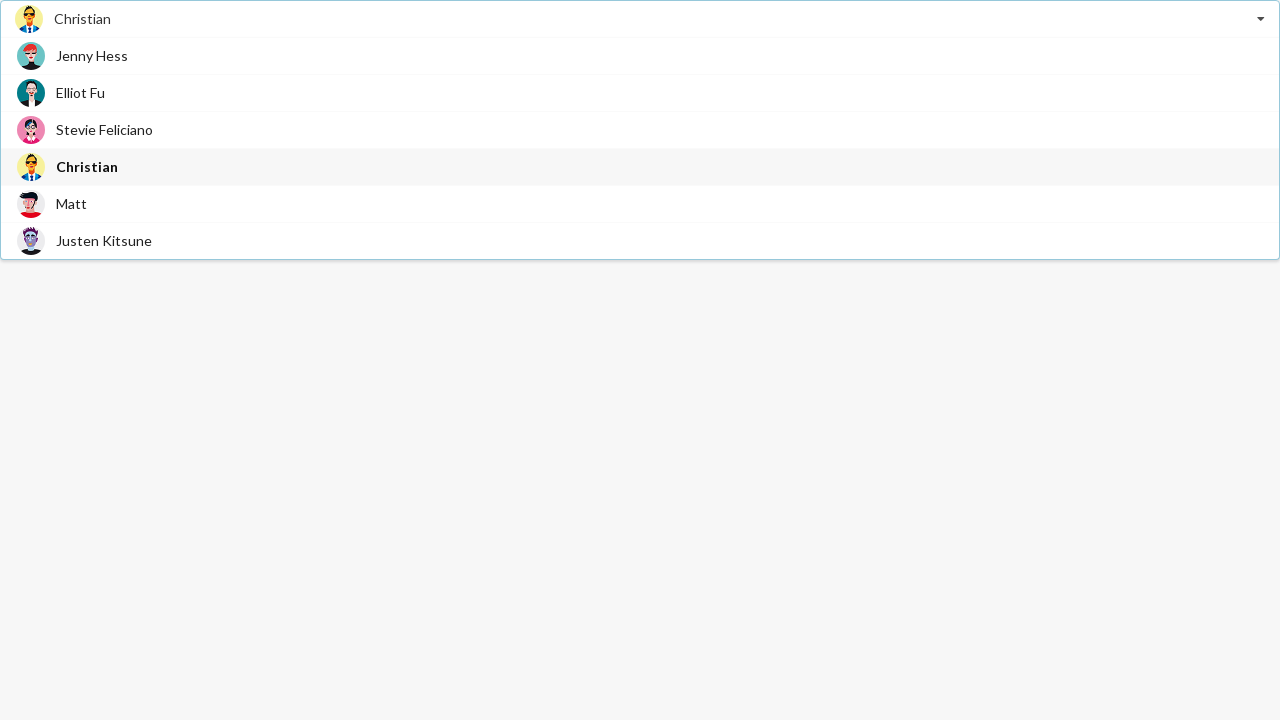

Dropdown menu items loaded
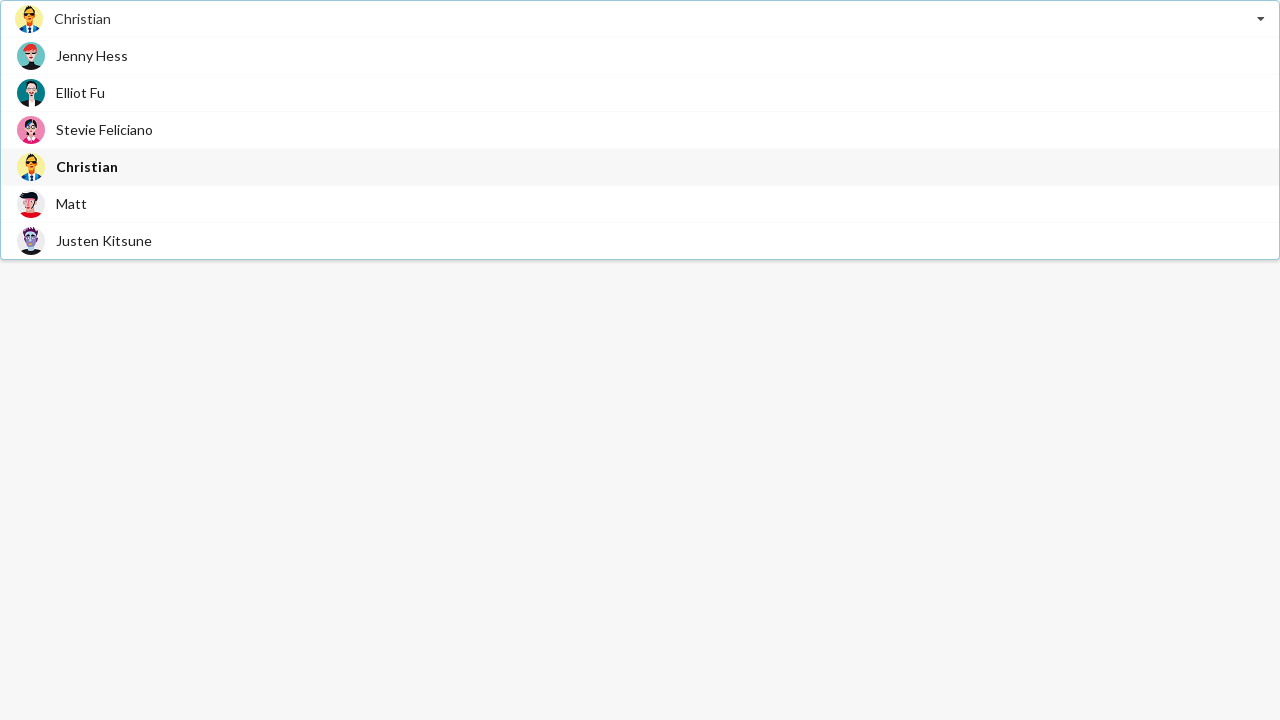

Selected 'Jenny Hess' from dropdown menu at (92, 56) on div.item>span.text >> internal:has-text="Jenny Hess"i
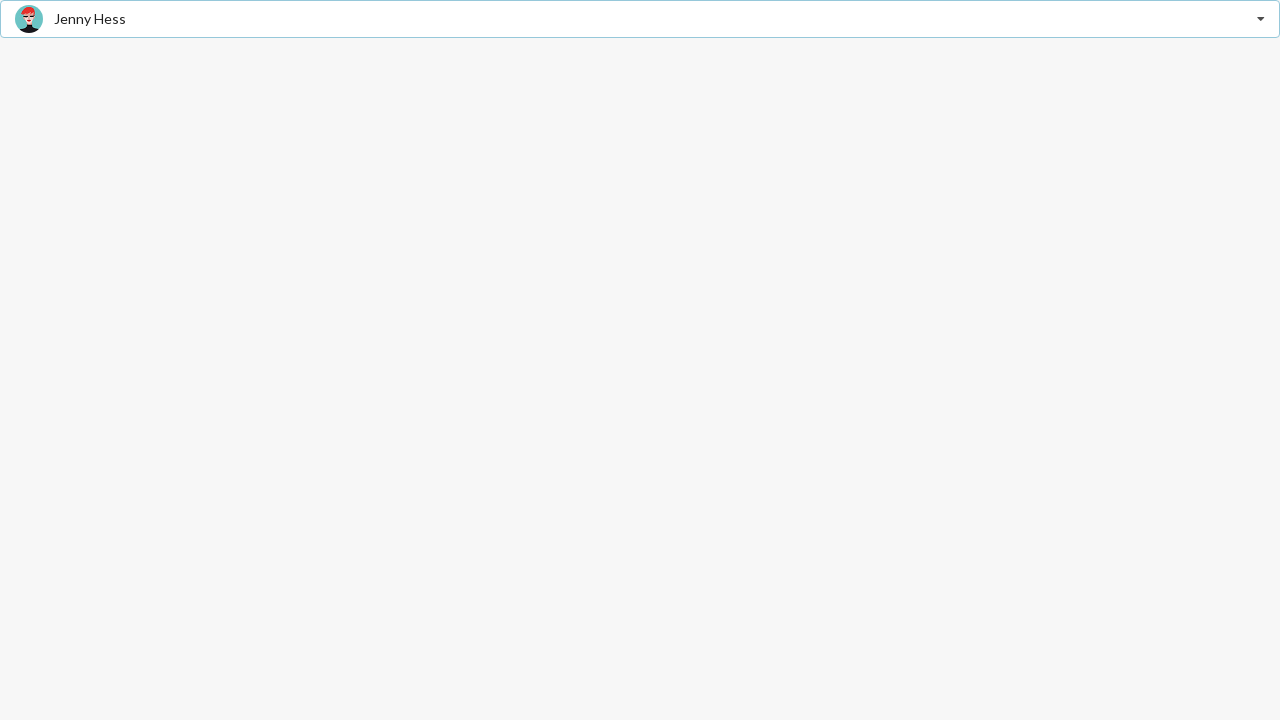

Verified 'Jenny Hess' is displayed as selected value
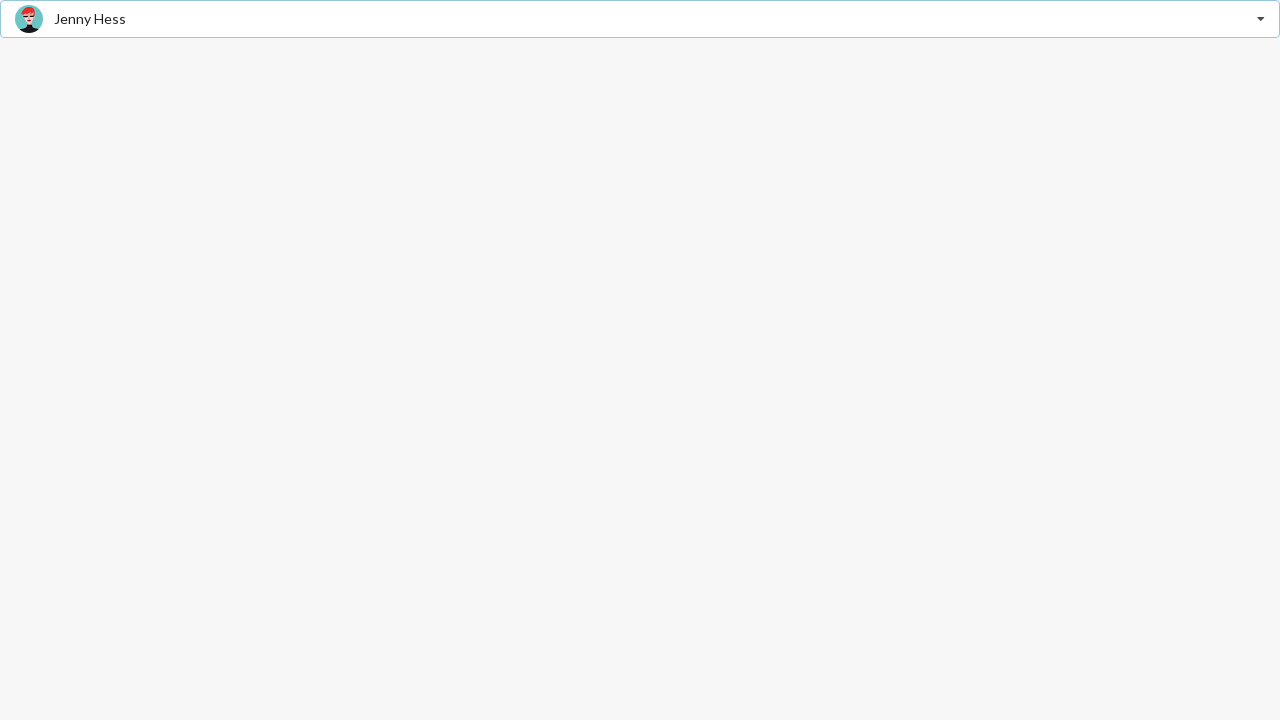

Clicked dropdown icon to open menu at (1261, 19) on i.dropdown.icon
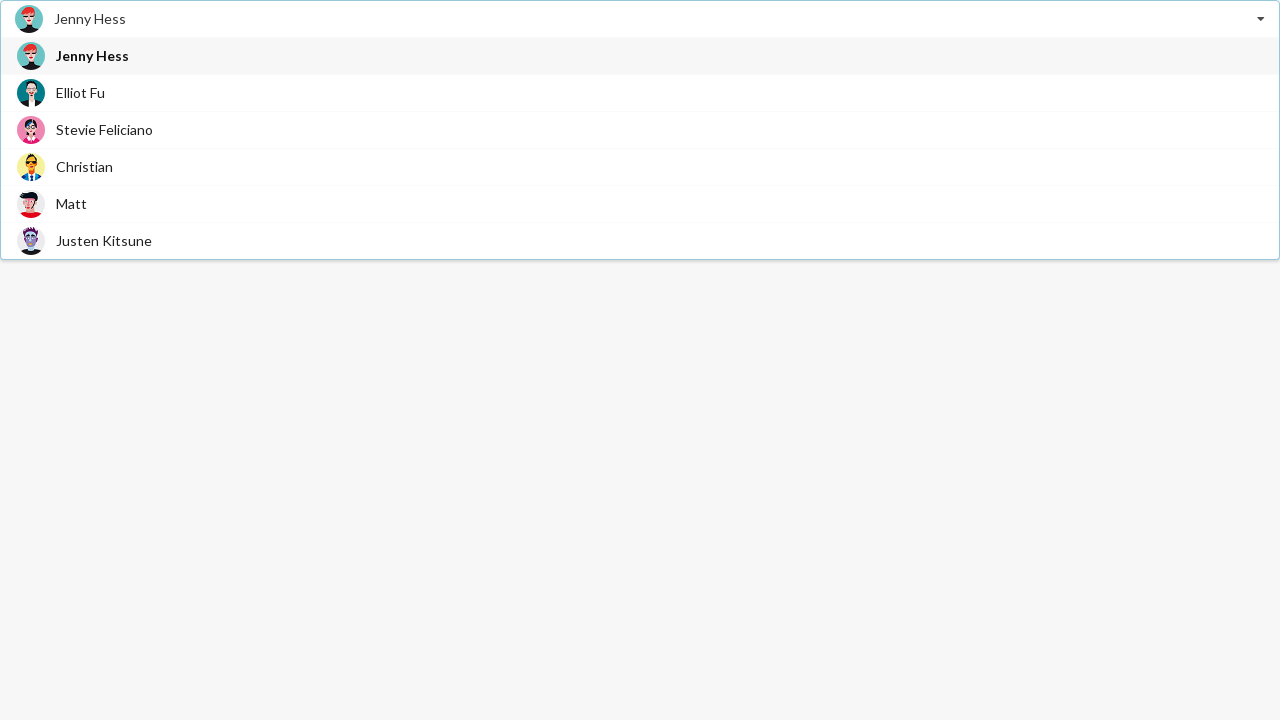

Dropdown menu items loaded
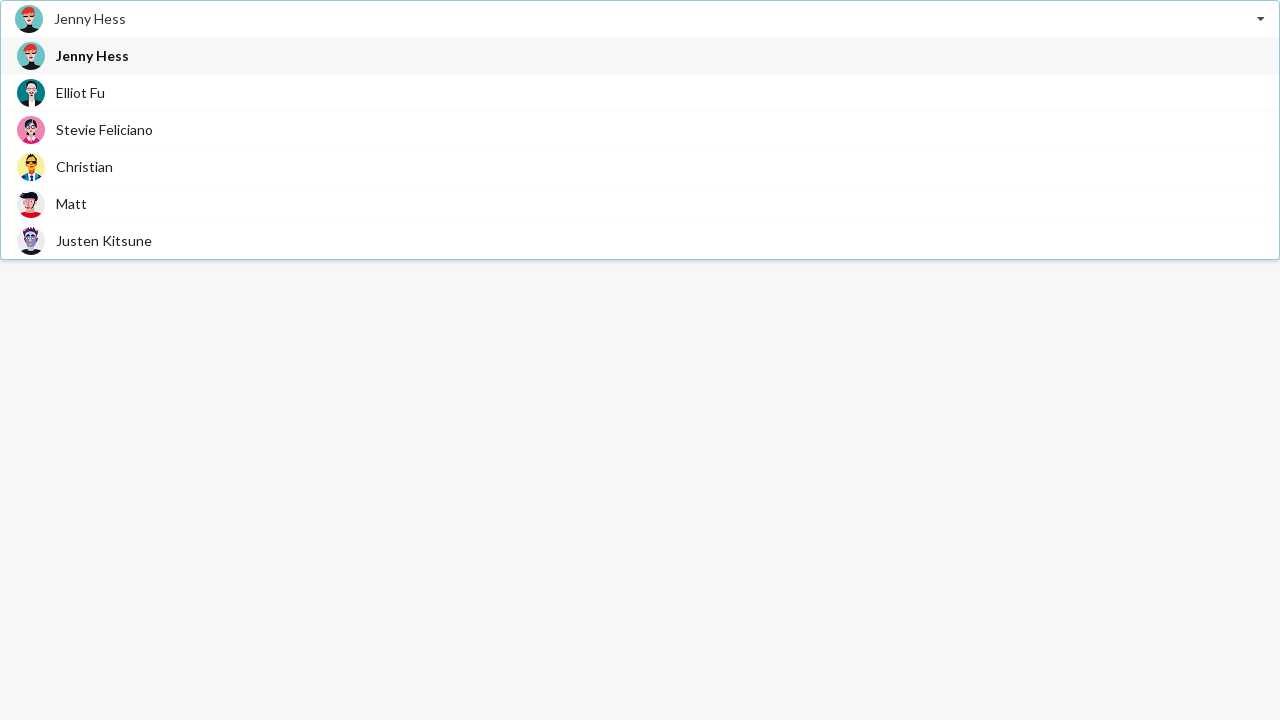

Selected 'Justen Kitsune' from dropdown menu at (104, 240) on div.item>span.text >> internal:has-text="Justen Kitsune"i
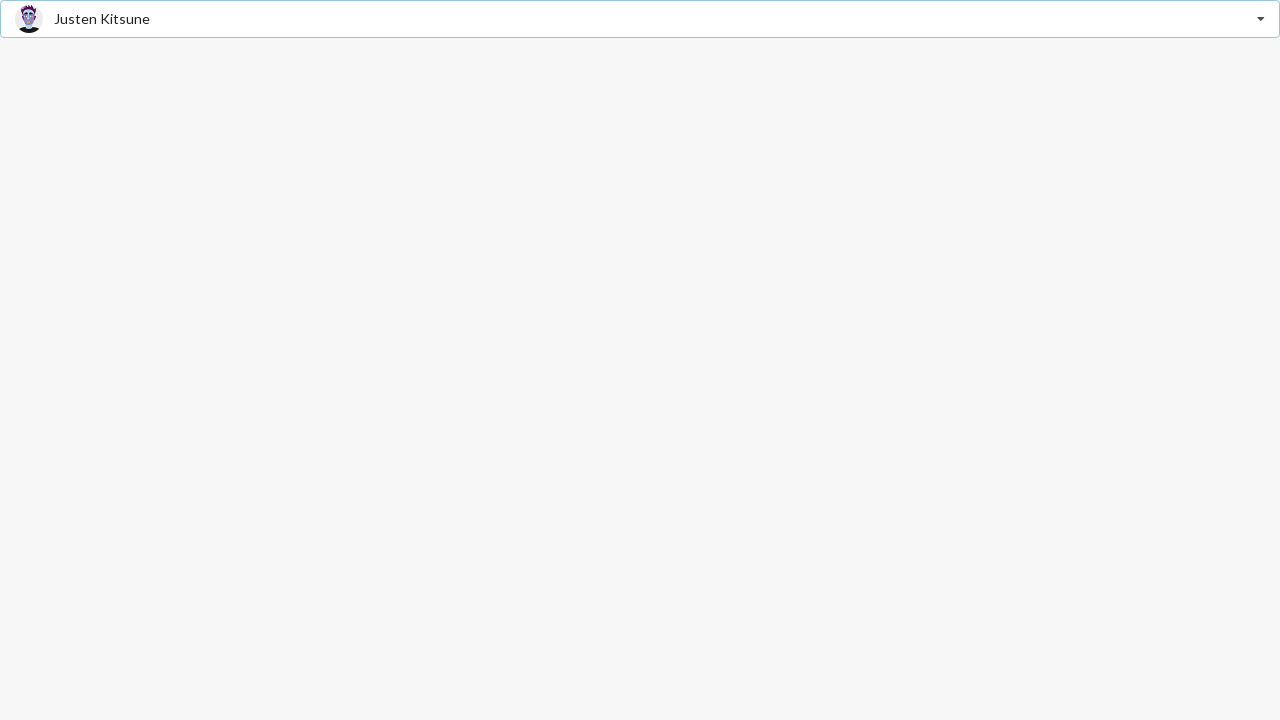

Verified 'Justen Kitsune' is displayed as selected value
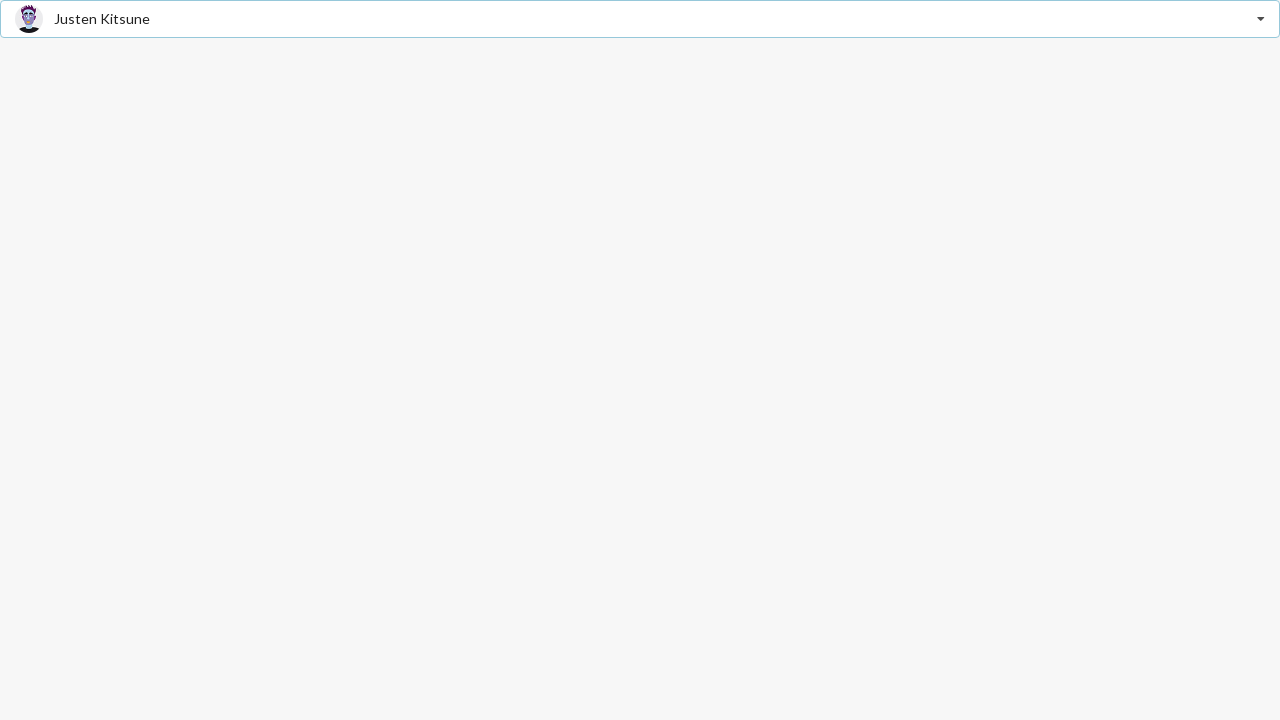

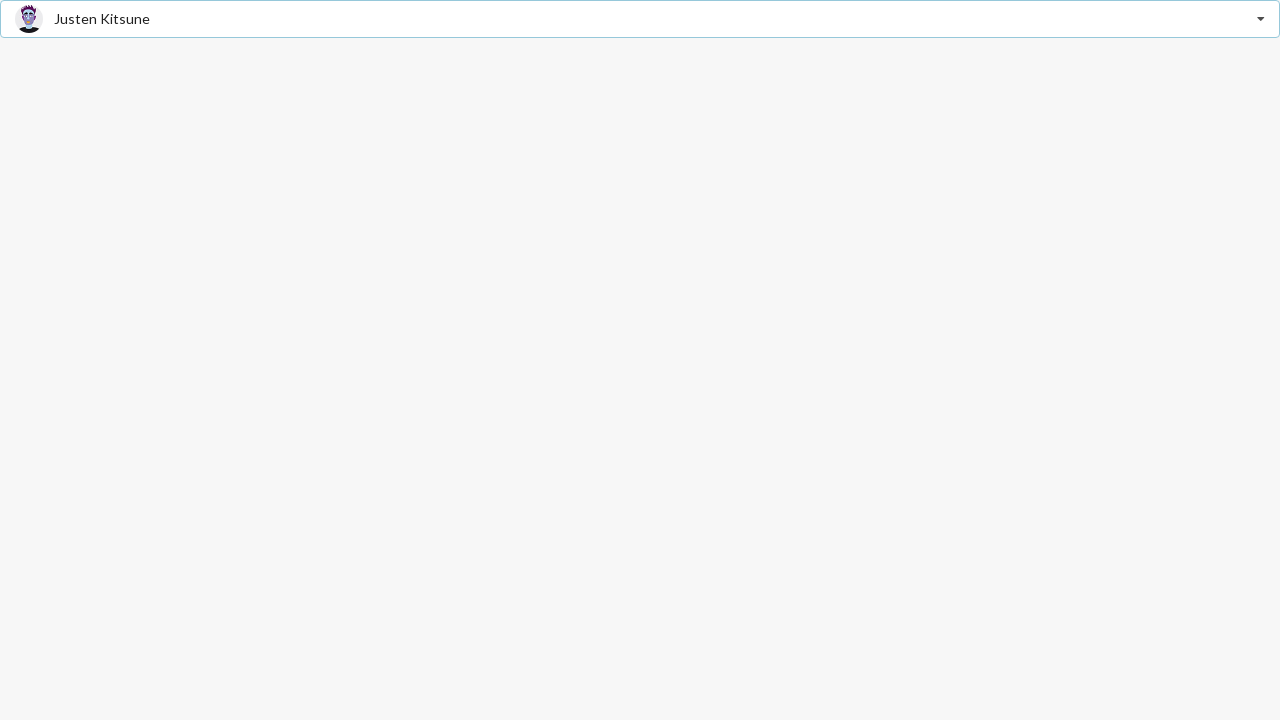